Tests registration form validation by submitting mismatched password confirmation and verifying the password mismatch error message.

Starting URL: https://v2fmstest.ziz.vn/login

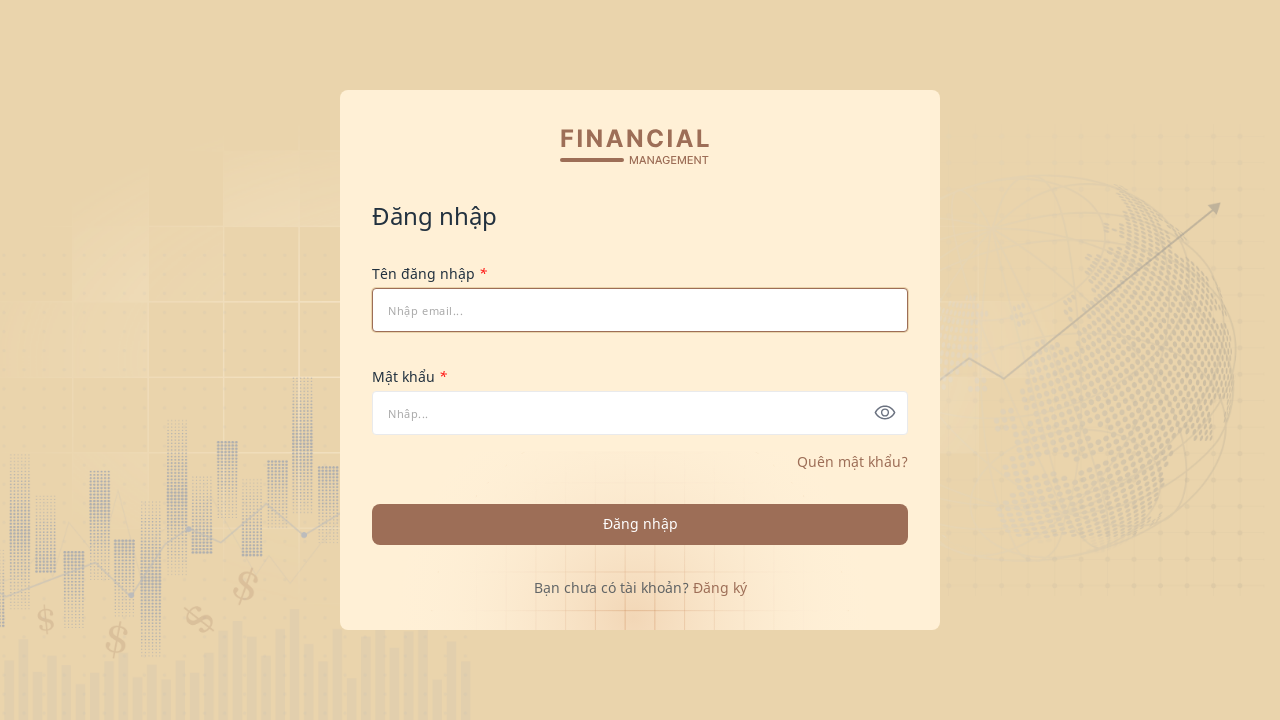

Clicked on registration link at (720, 587) on span.text-forgetpass.pointer
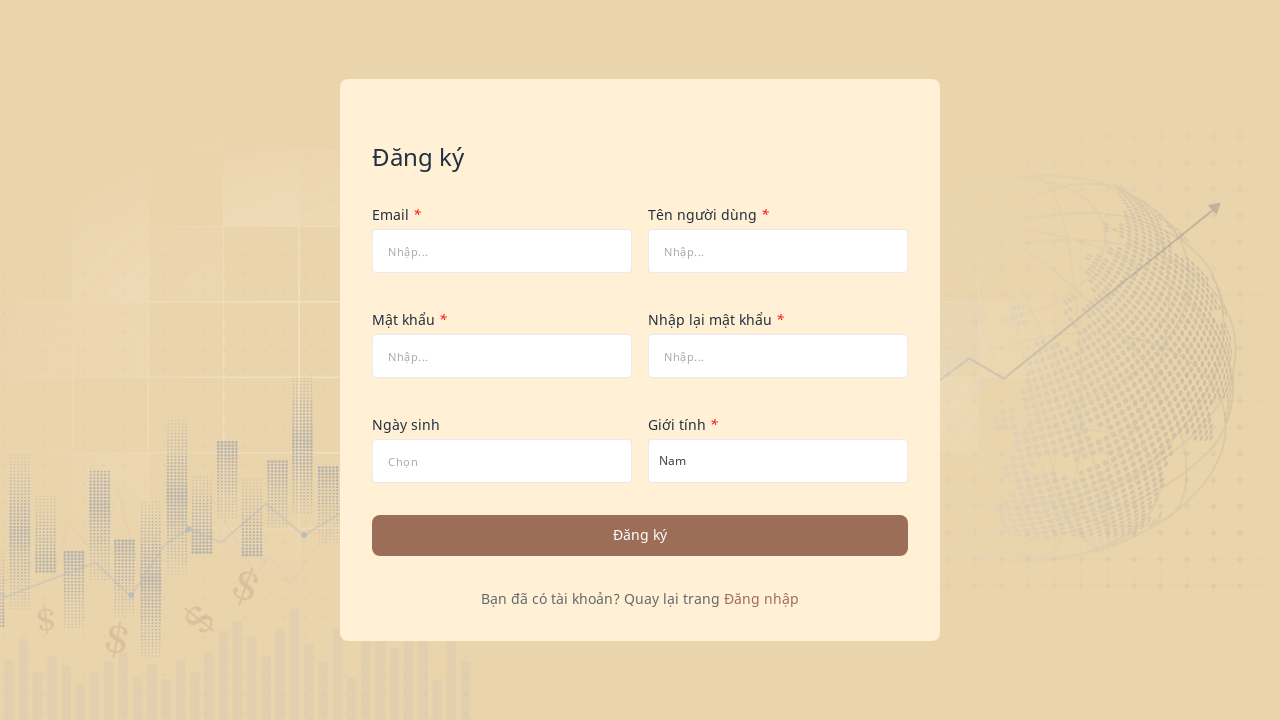

Filled username field with 'newuser56291@gmail.fms' on #tenDangNhap
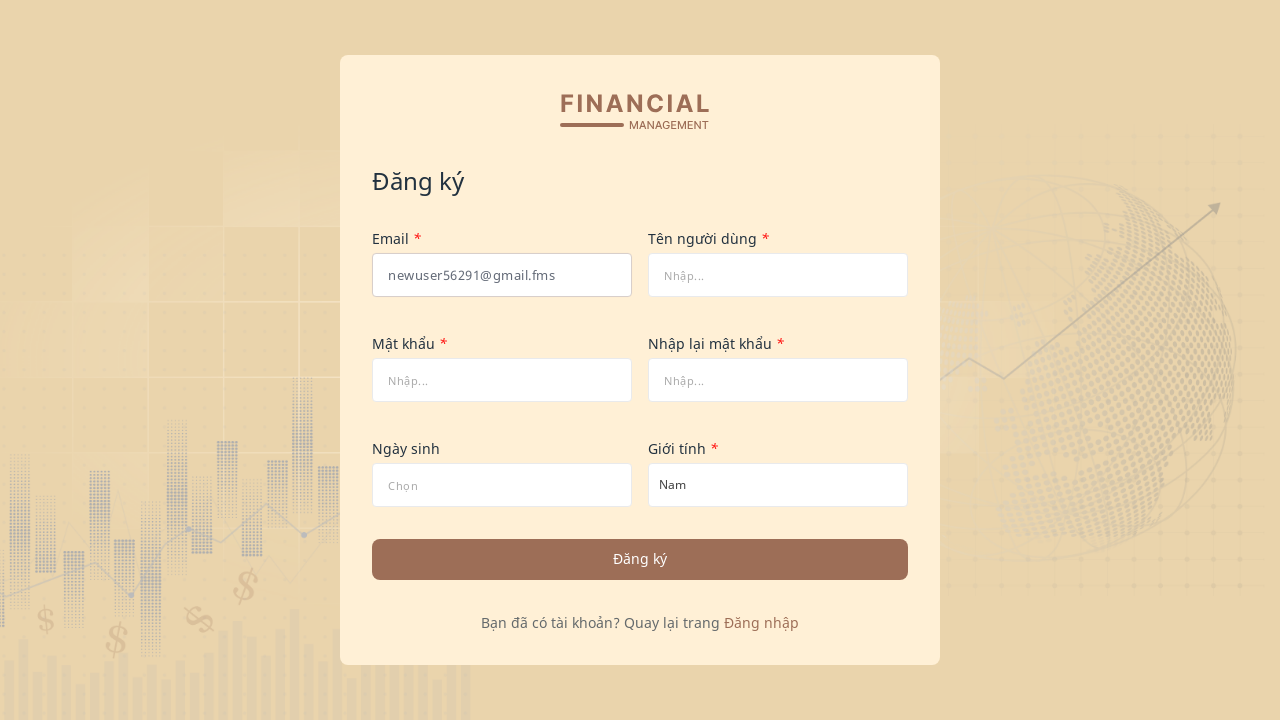

Filled name field with 'Nhân viên' on #hoTen
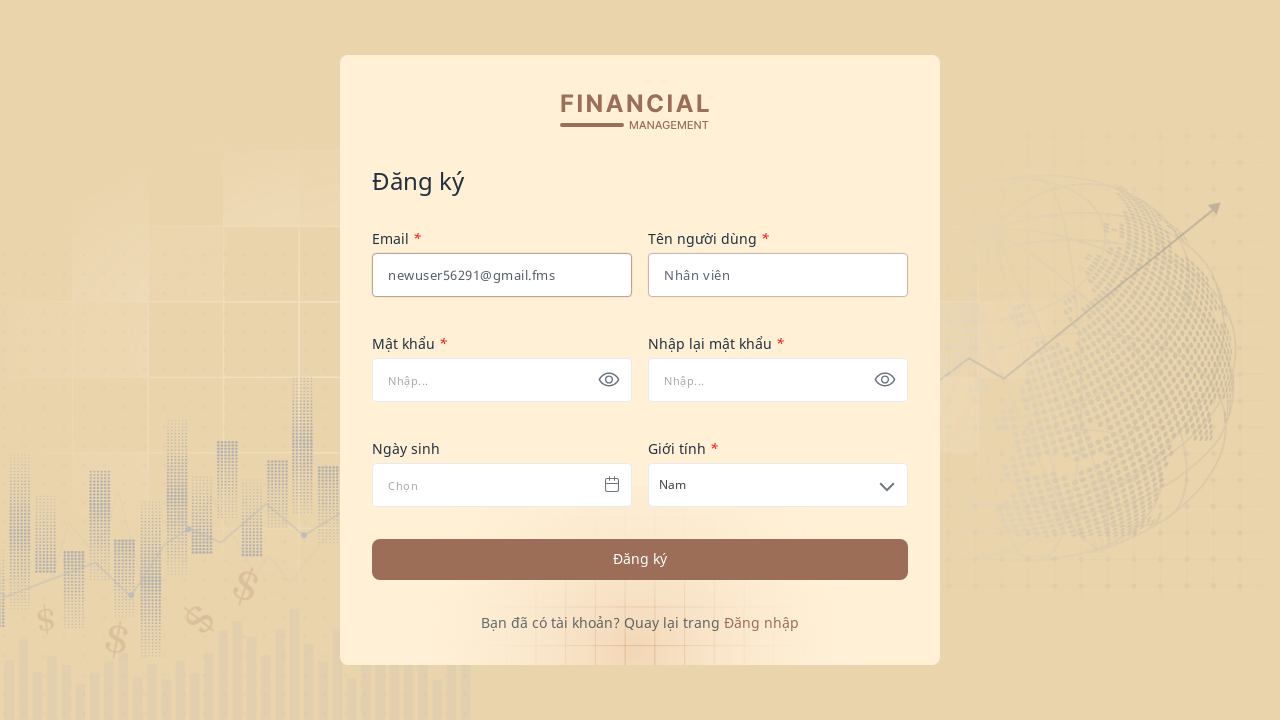

Filled password field with 'Ab@123' on #matkhau
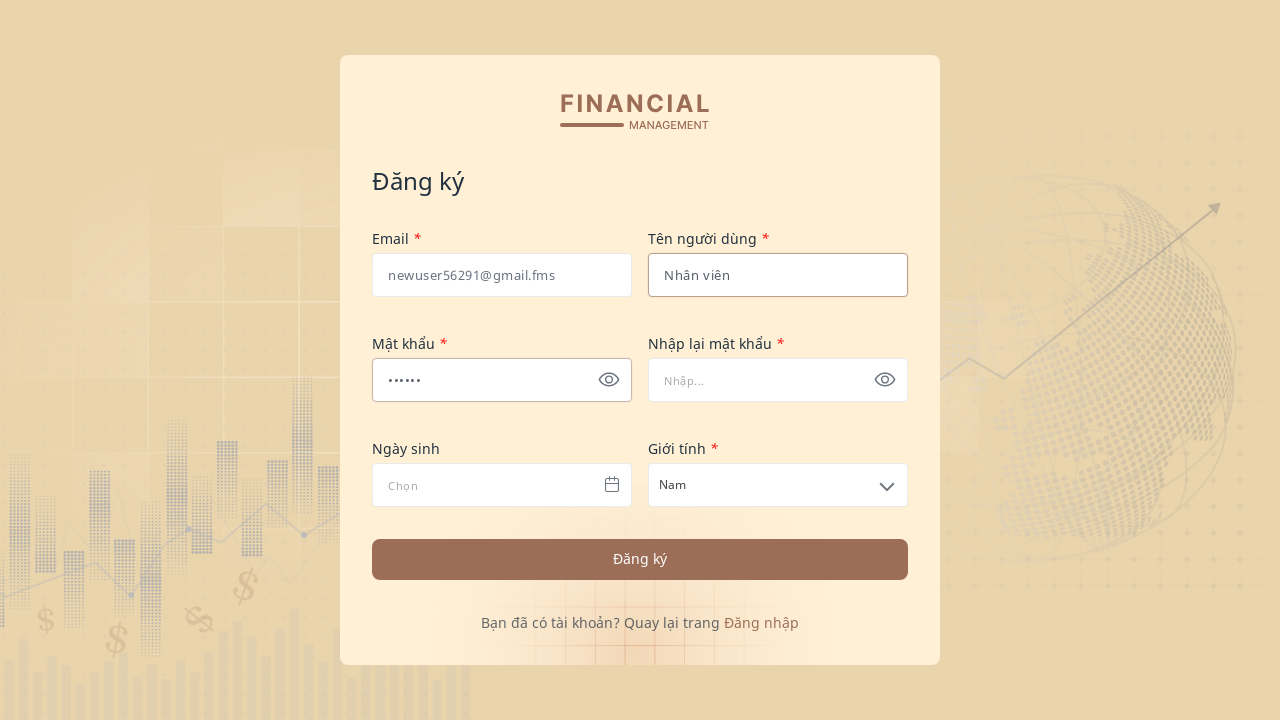

Filled confirm password field with '123' (mismatched) on #xacnhanmatkhau
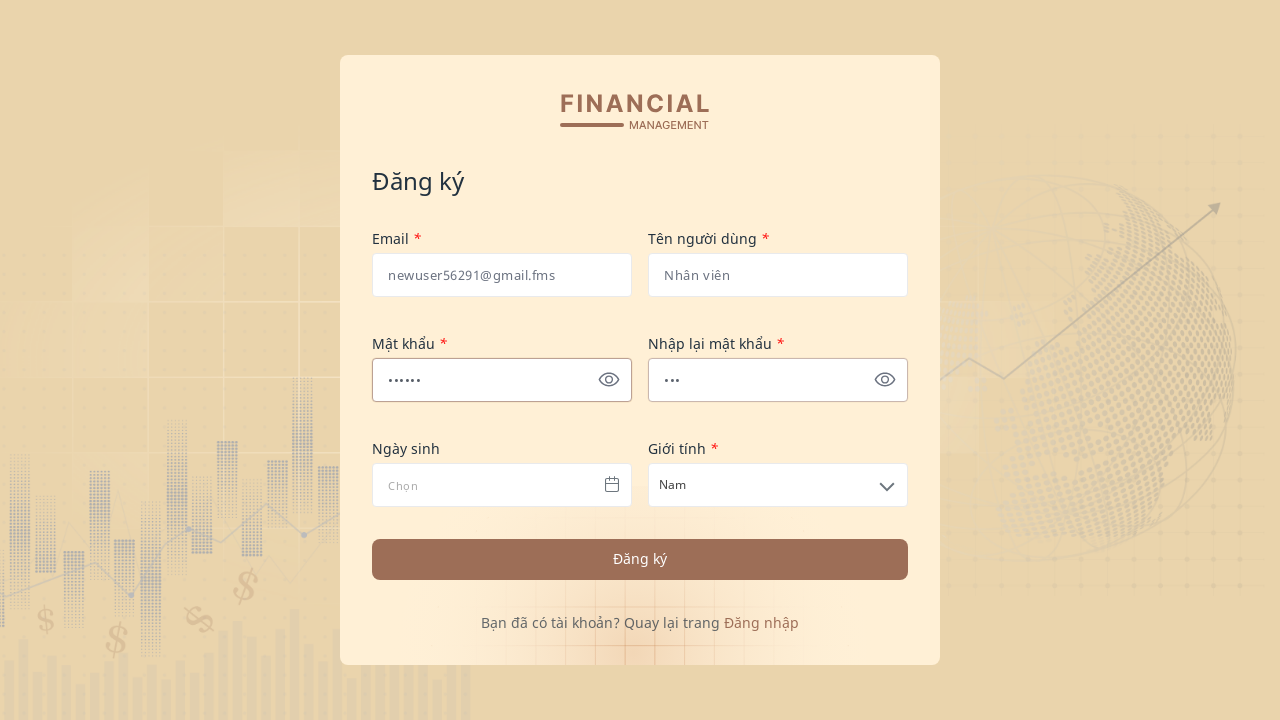

Clicked submit button to register at (640, 559) on button.login100-form-btn
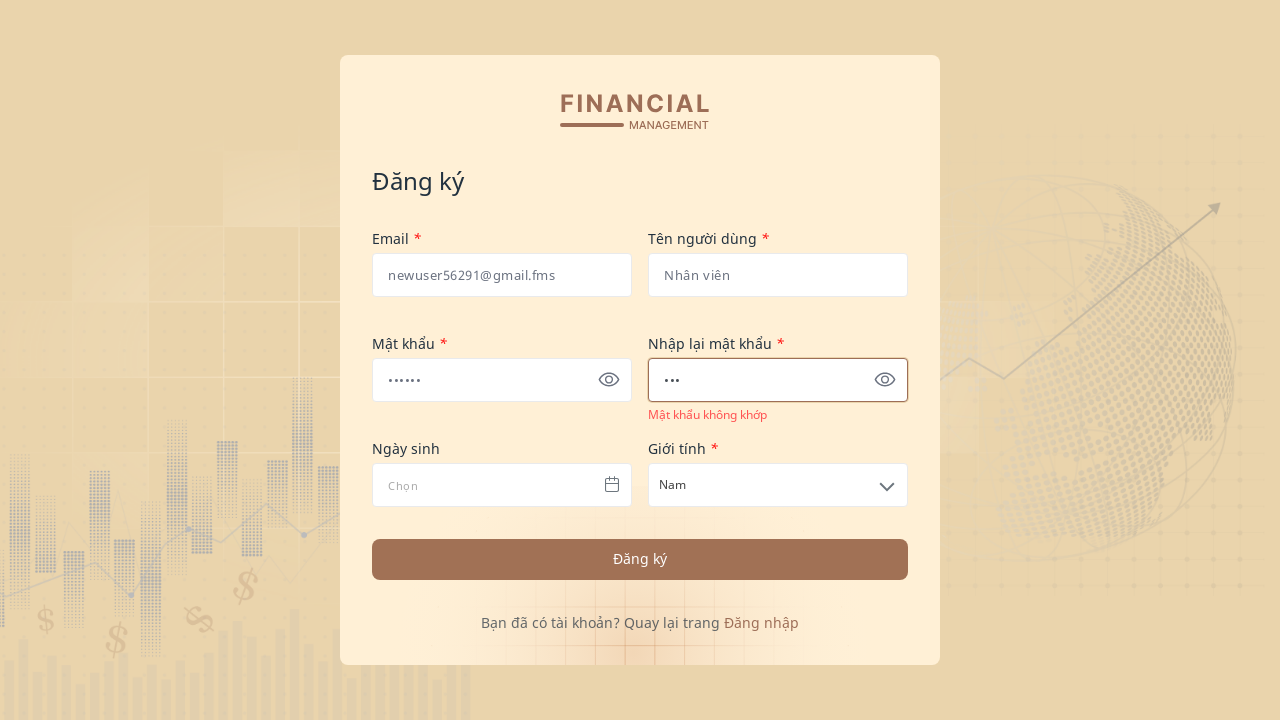

Password mismatch error message appeared
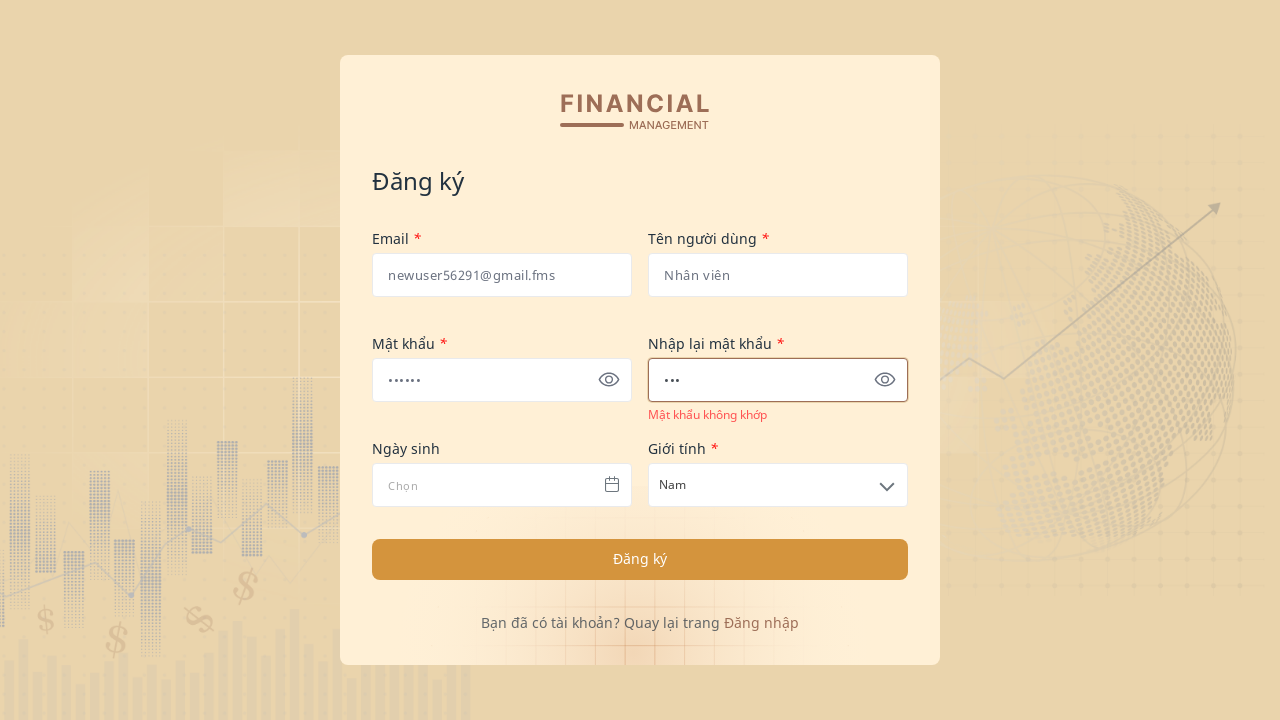

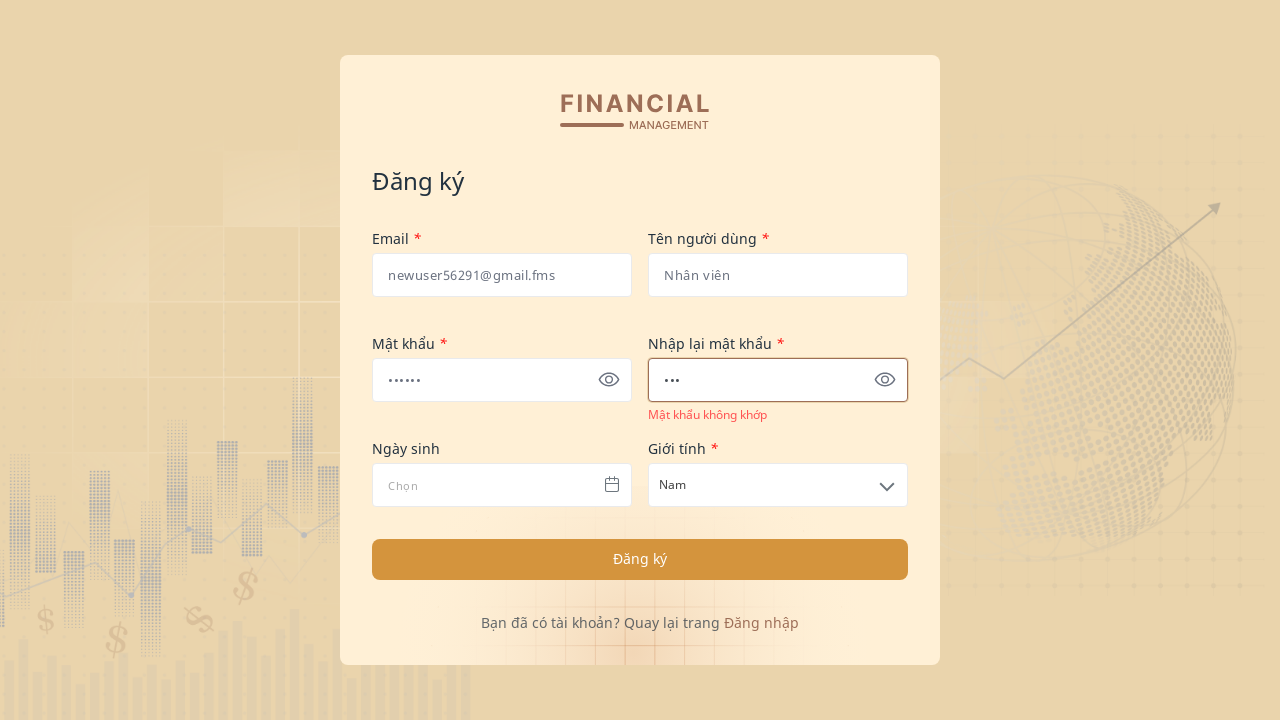